Navigates to OrangeHRM free trial page and retrieves all country options from the country dropdown menu

Starting URL: https://www.orangehrm.com/en/30-day-free-trial

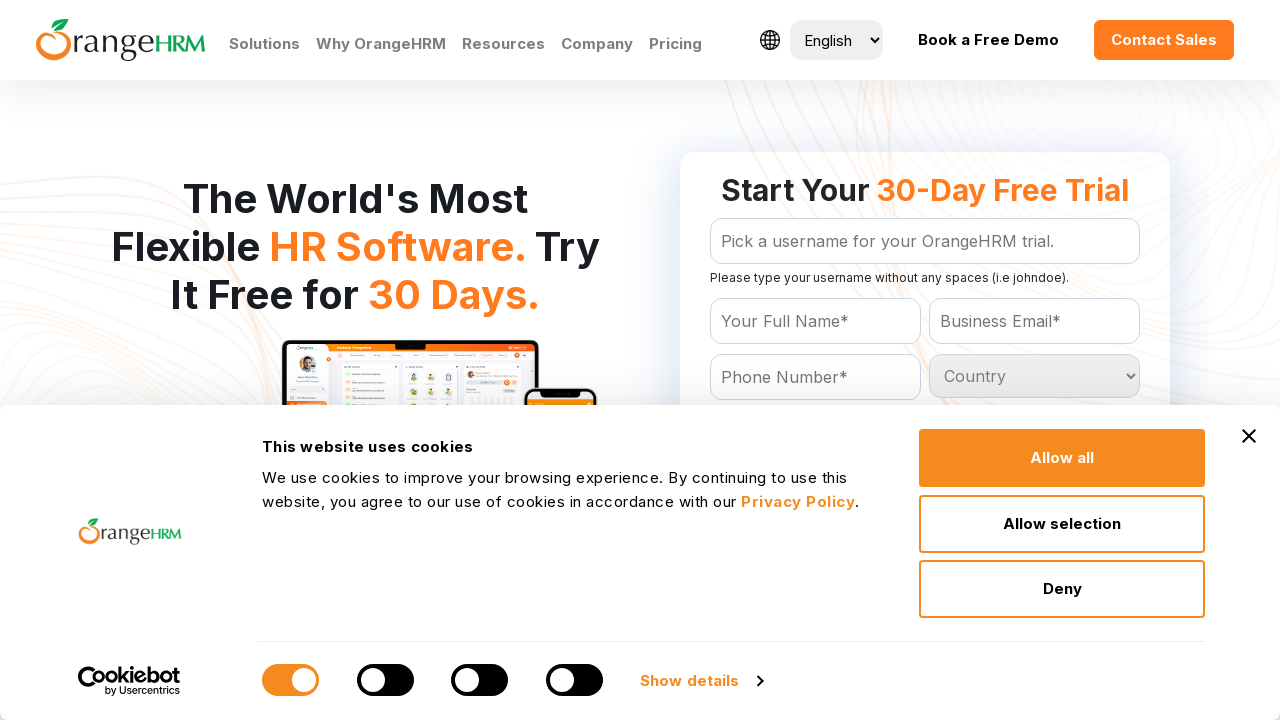

Waited for country dropdown selector to be present
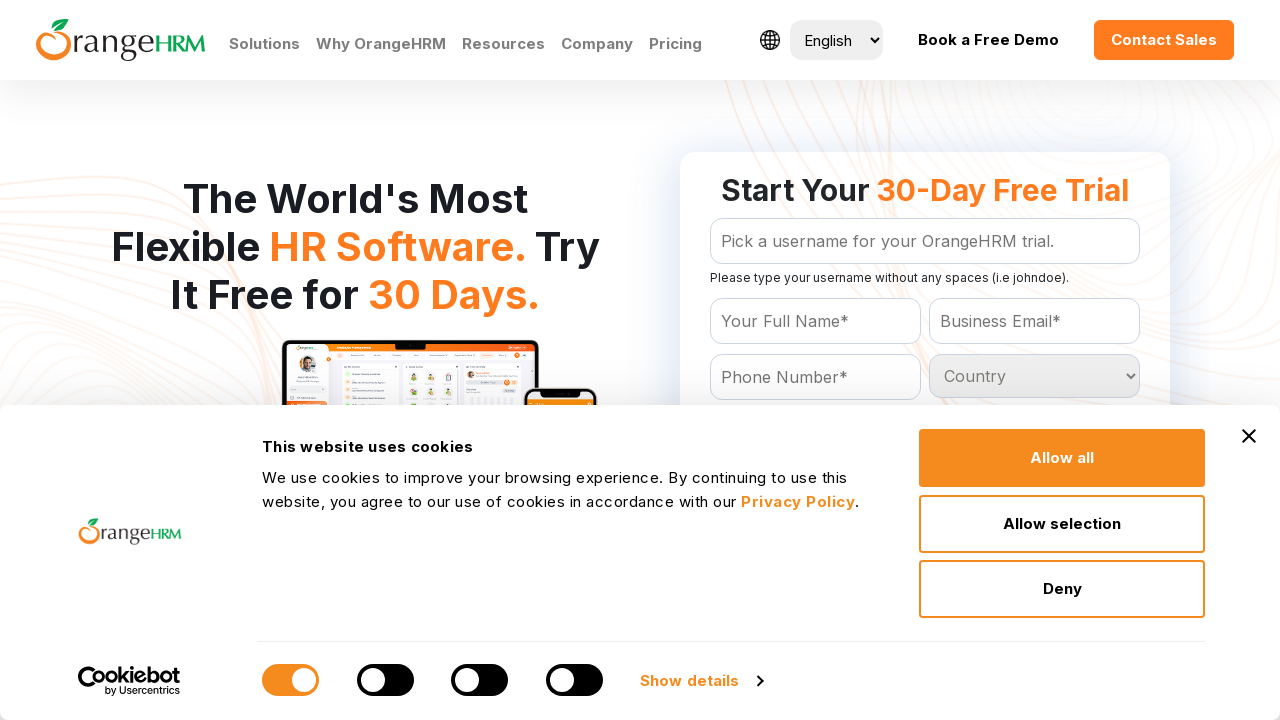

Retrieved all country options from the dropdown menu
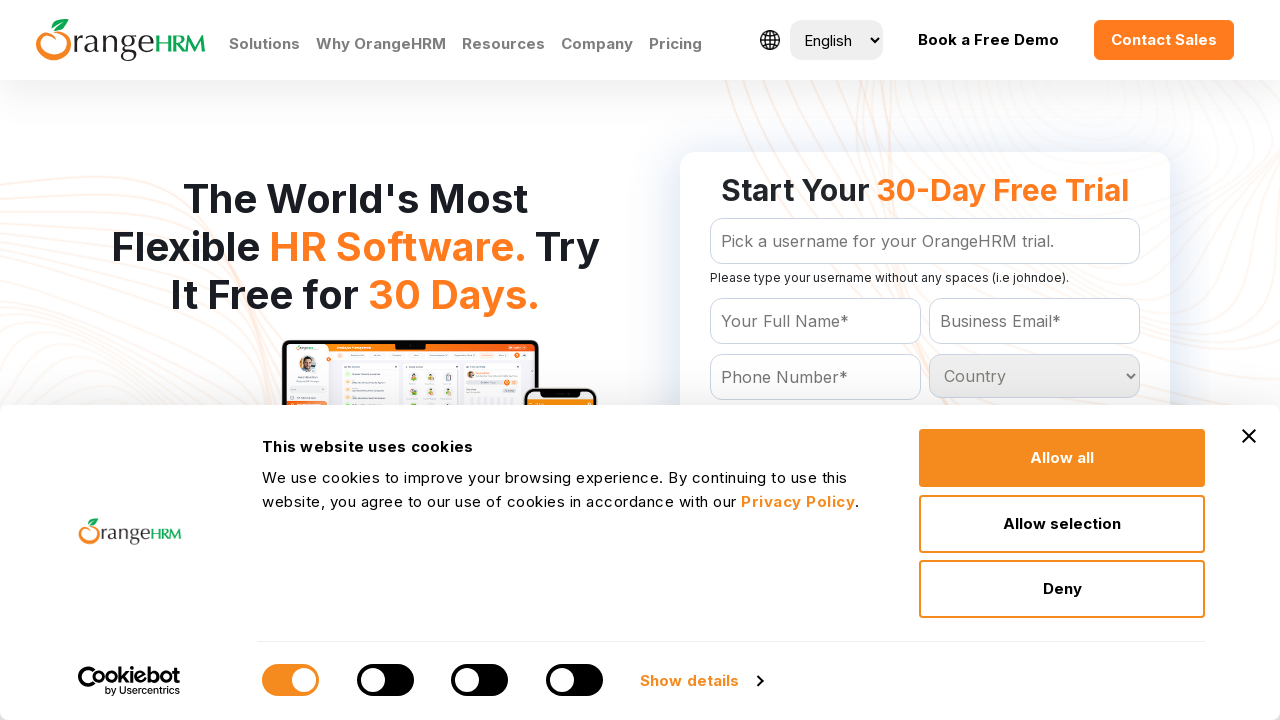

Verified country options - found 233 total options
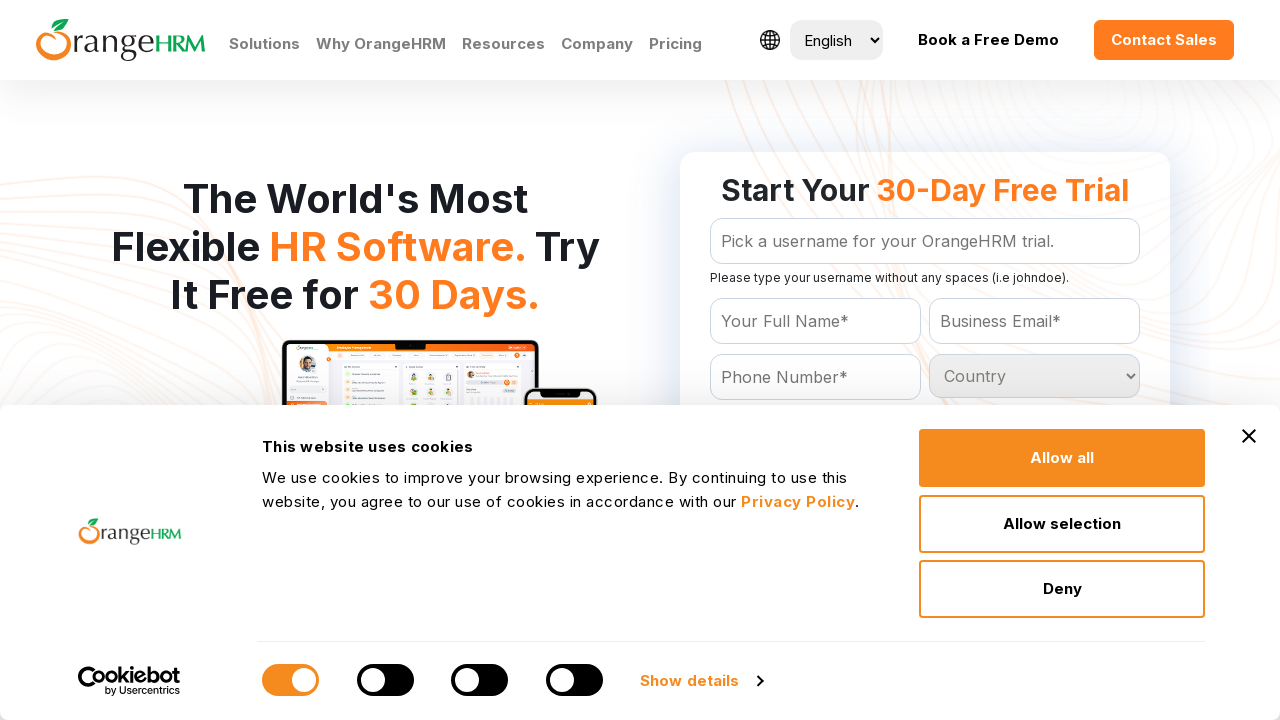

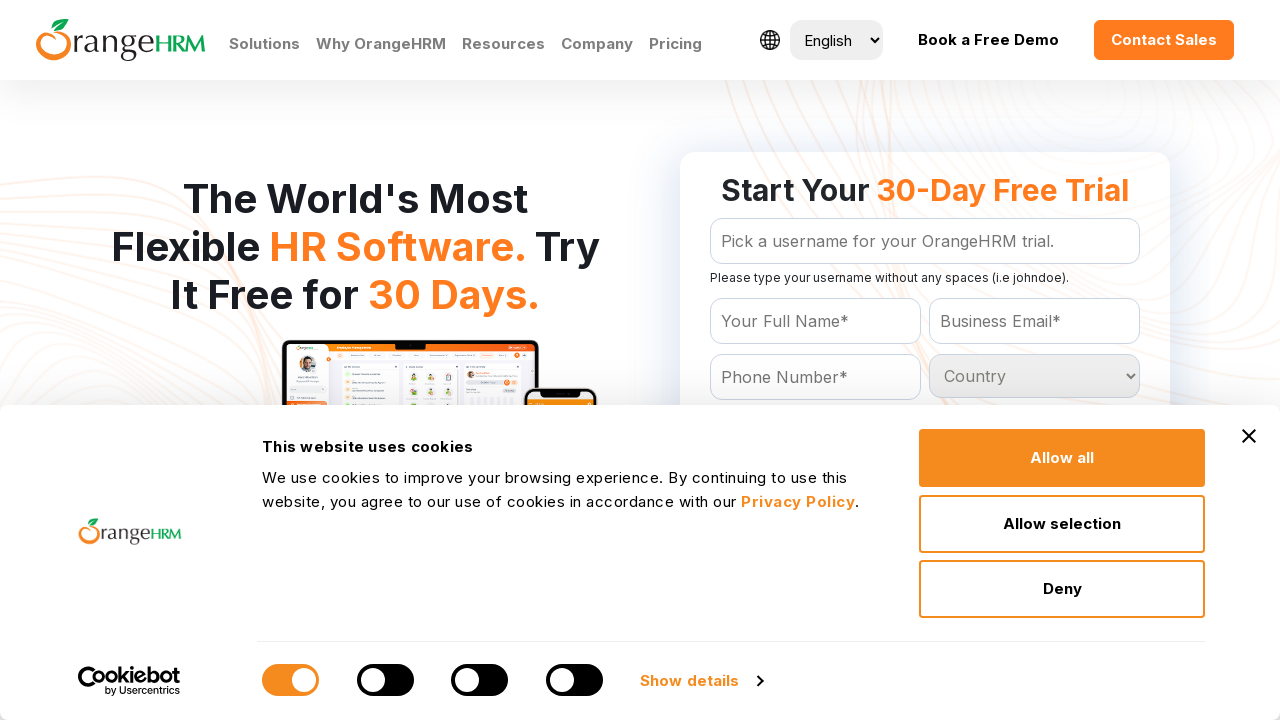